Tests adding a new todo item to a todo application and verifies it was added successfully

Starting URL: https://lambdatest.github.io/sample-todo-app/

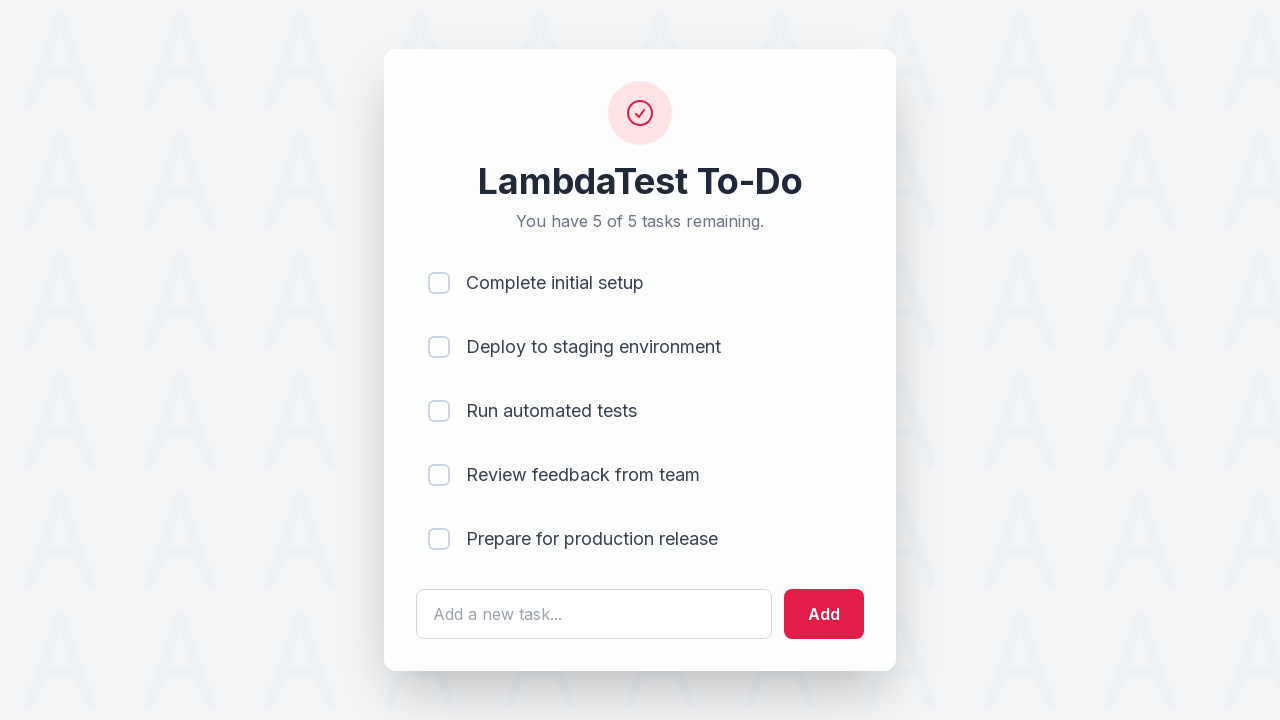

Filled todo input field with 'Learn Selenium' on #sampletodotext
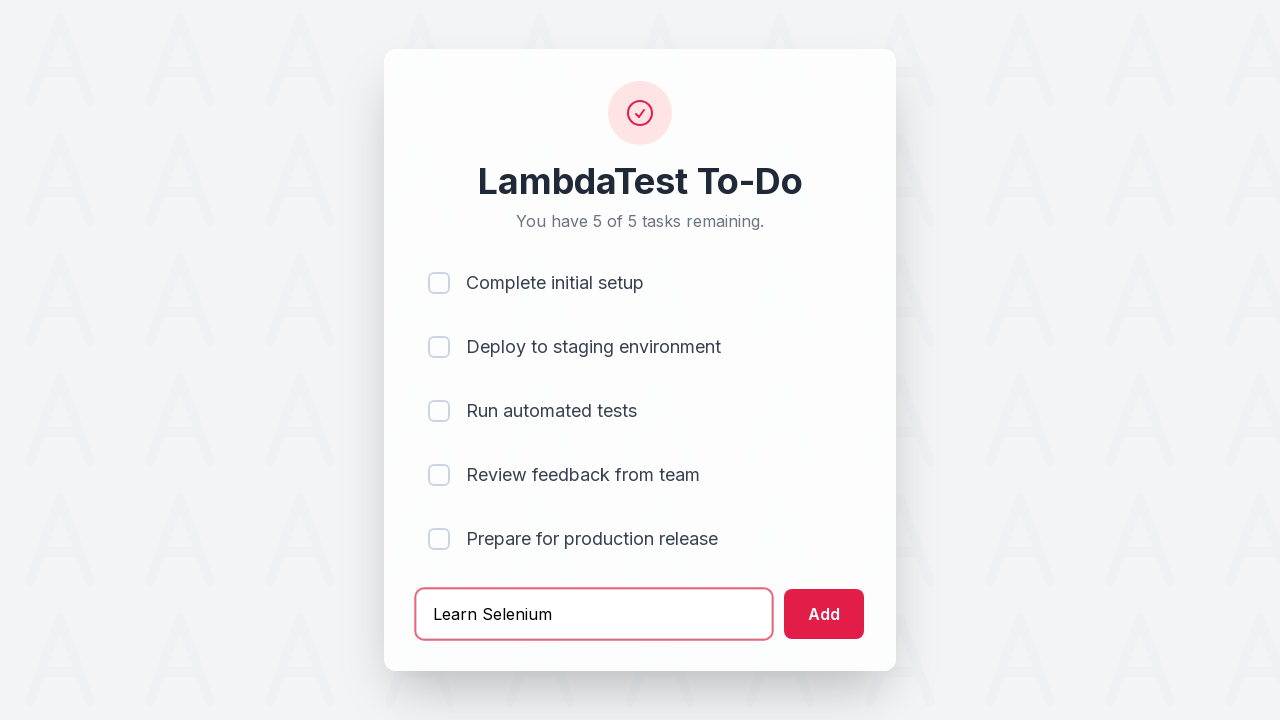

Pressed Enter to submit the new todo item on #sampletodotext
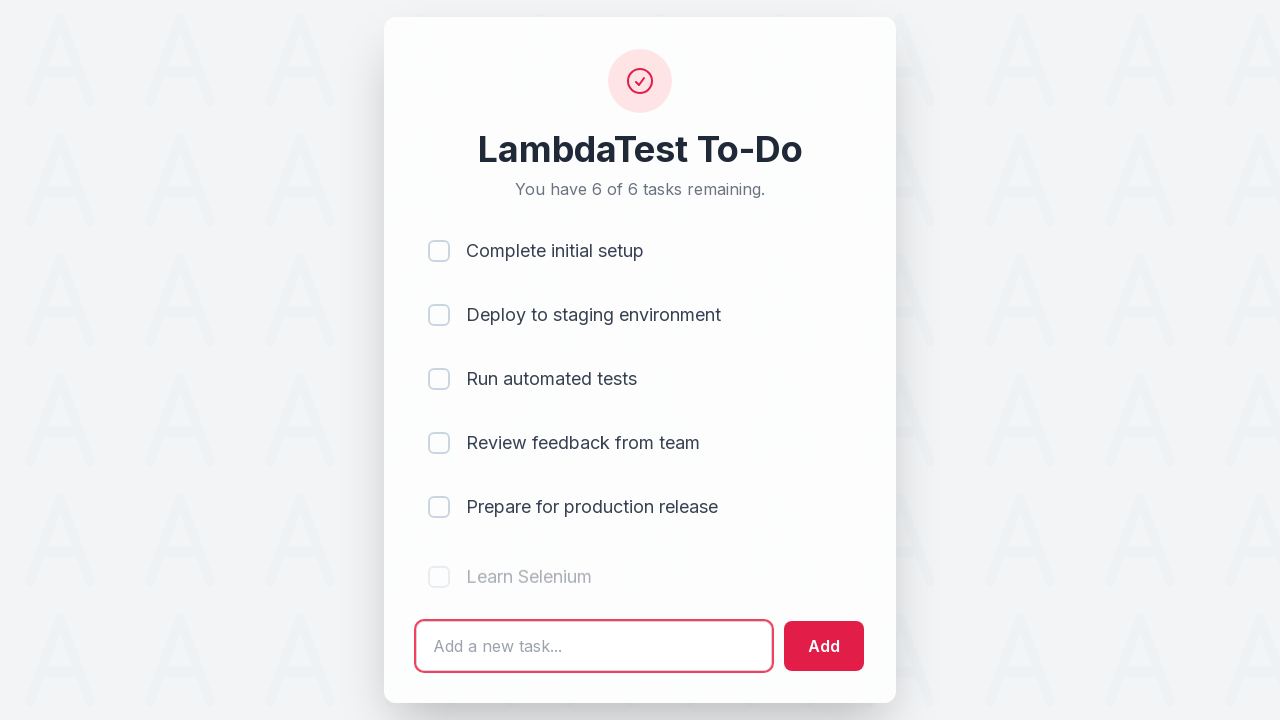

Waited for the last list item to appear in DOM
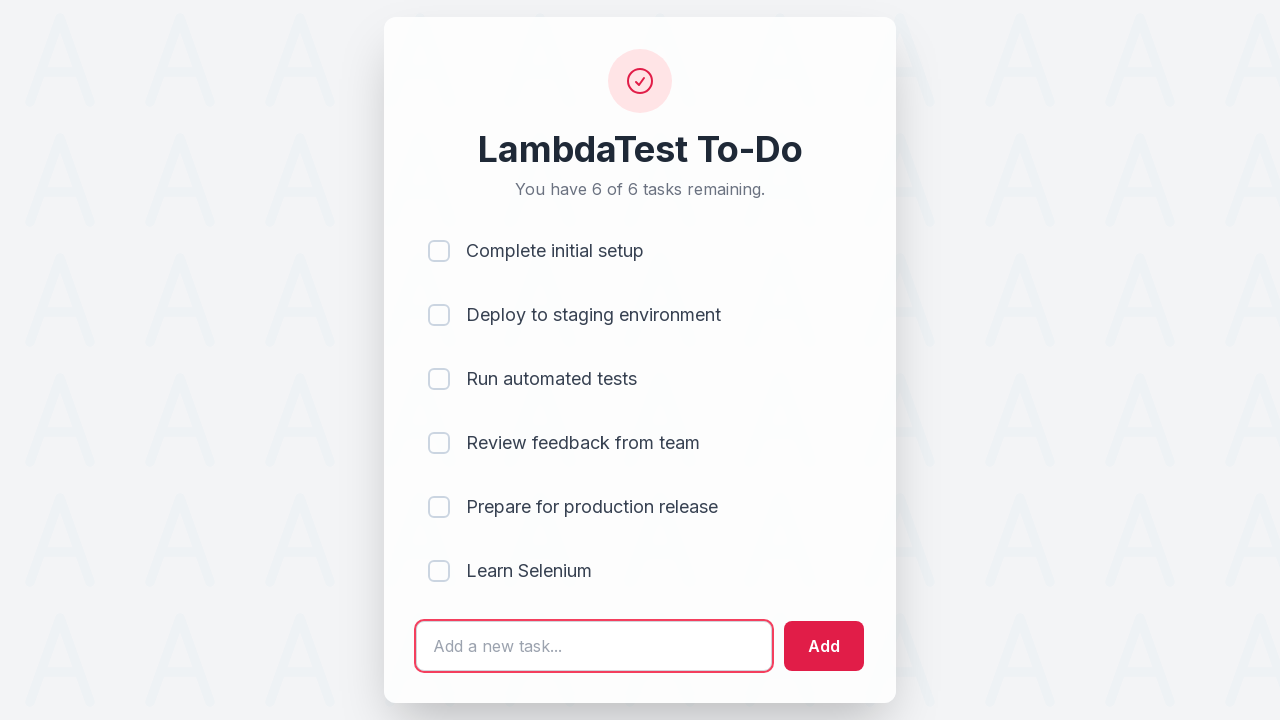

Located the last todo item in the list
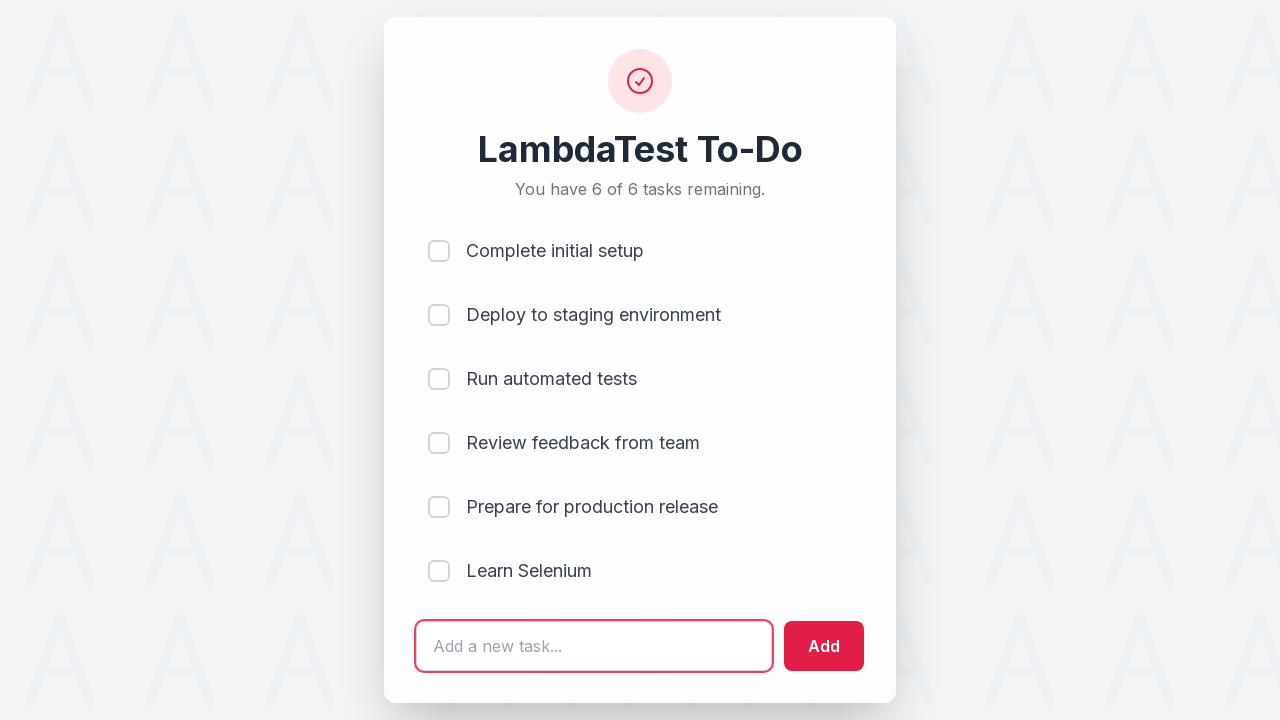

Verified the last todo item is visible on the page
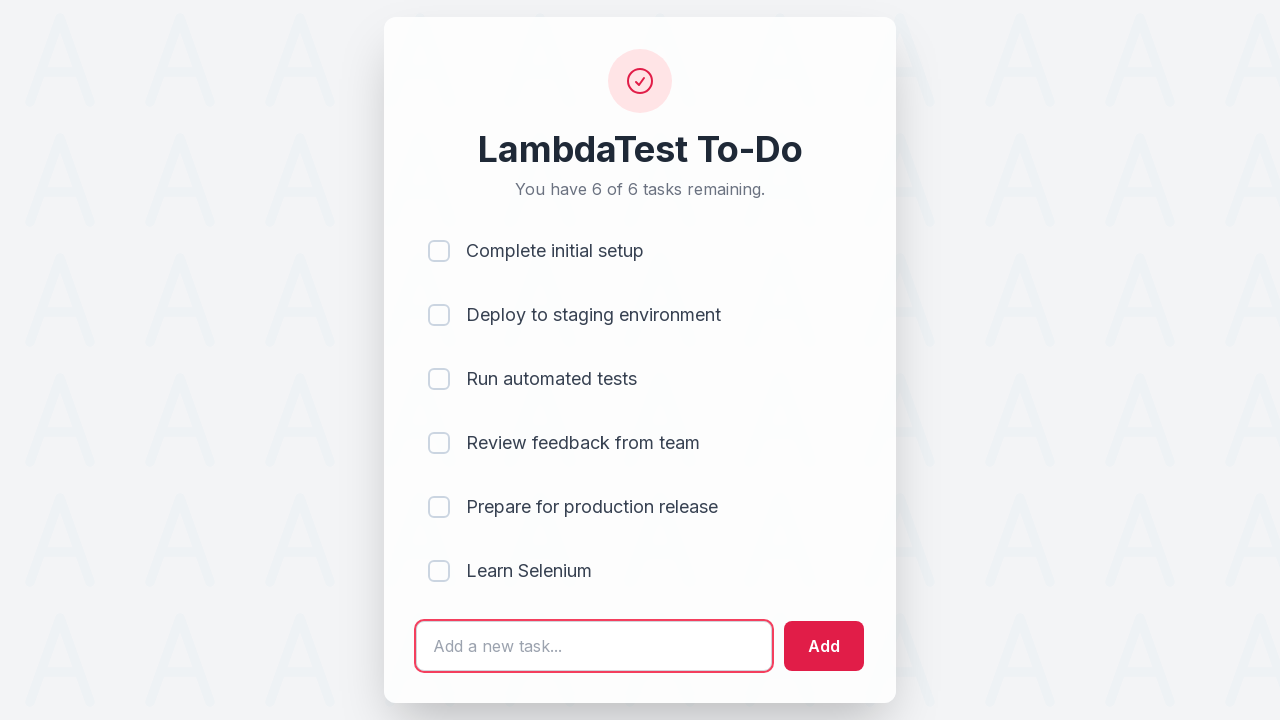

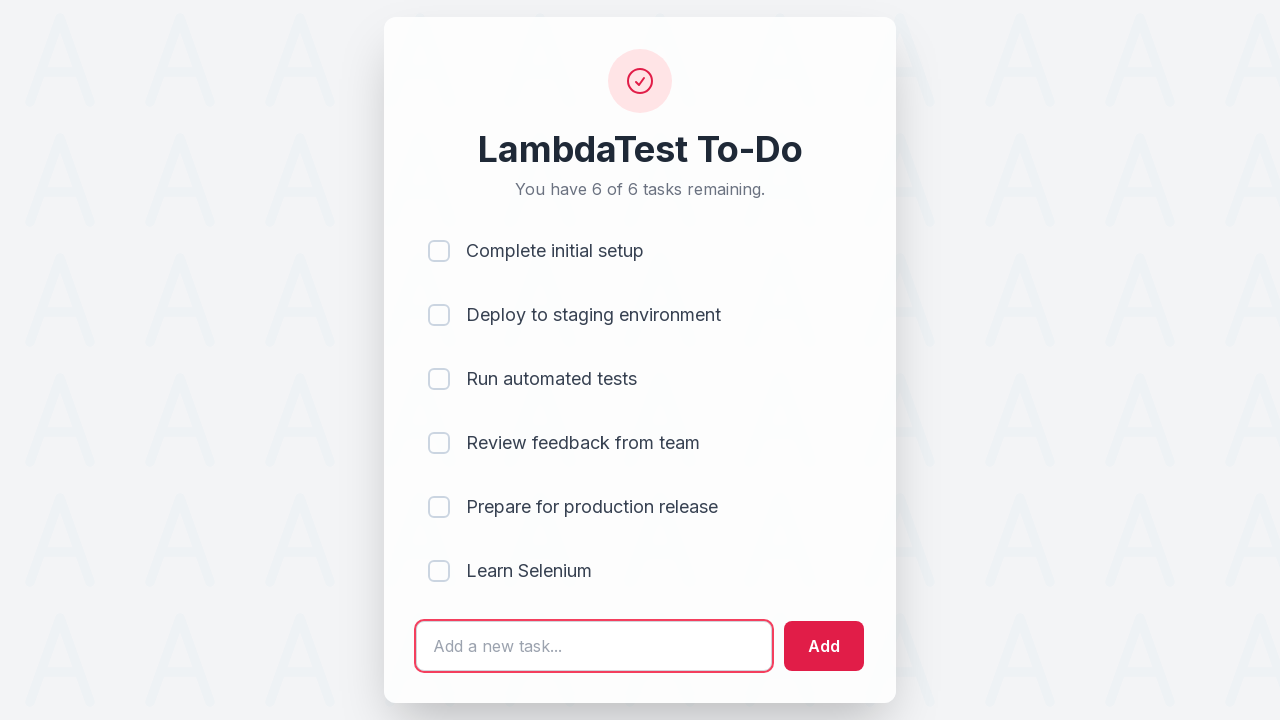